Tests that selecting a disabled option in a dropdown properly fails

Starting URL: https://www.selenium.dev/selenium/web/formPage.html

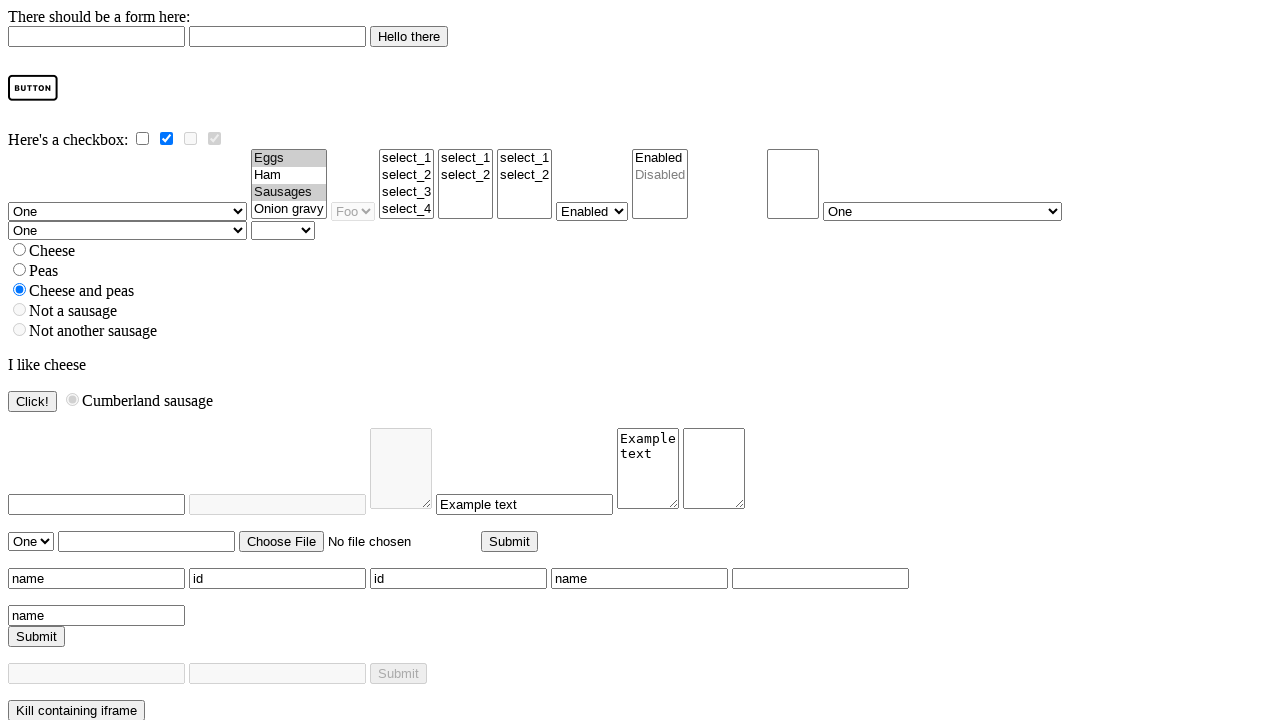

Navigated to form page
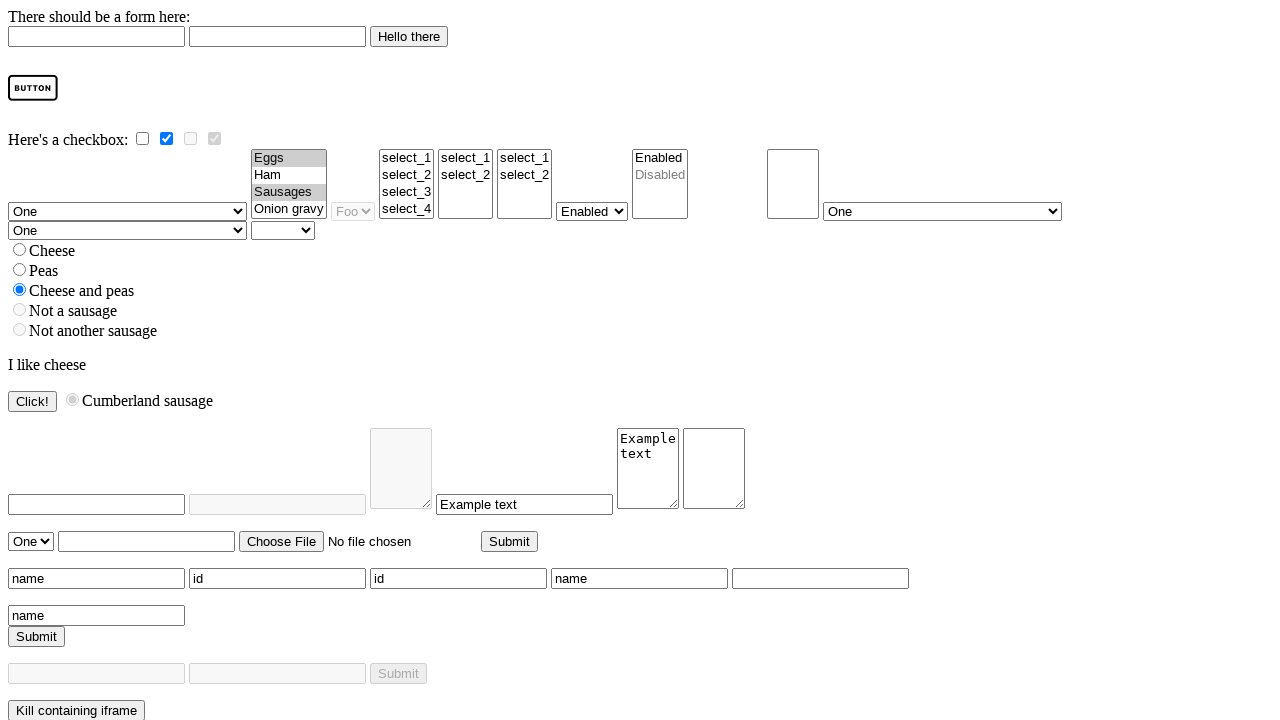

Attempted to select disabled option on select[name='single_disabled']
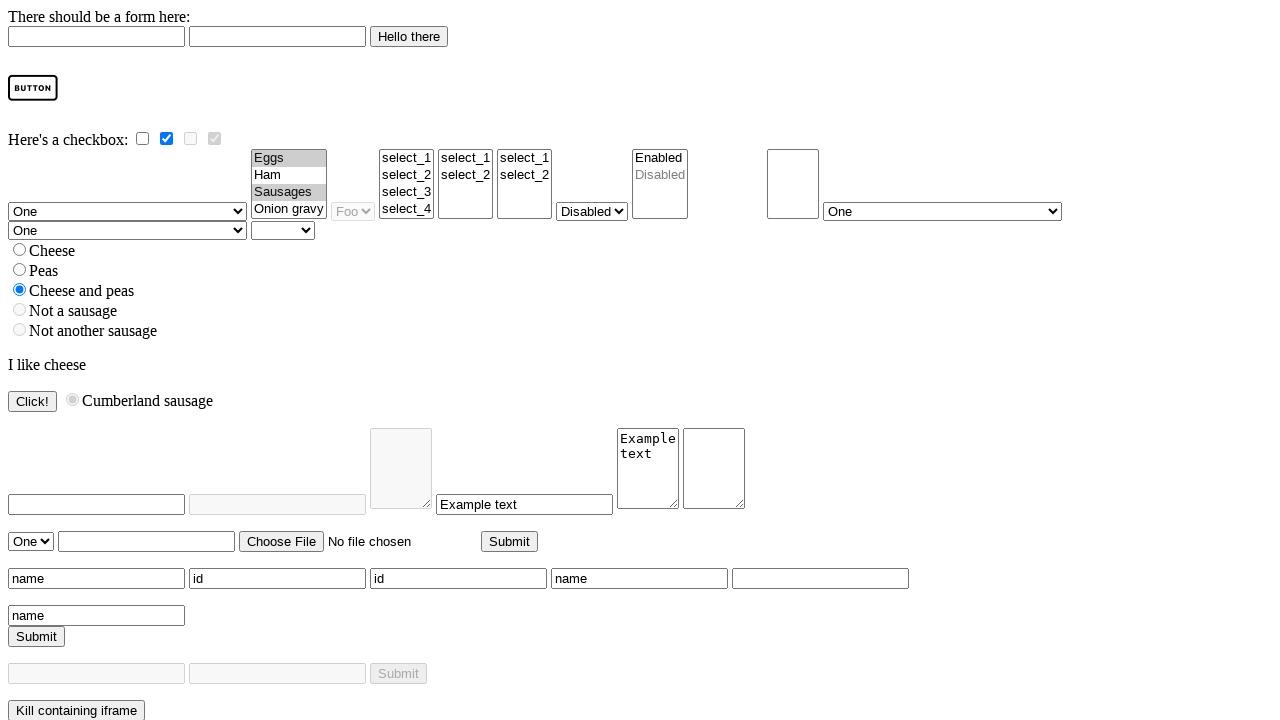

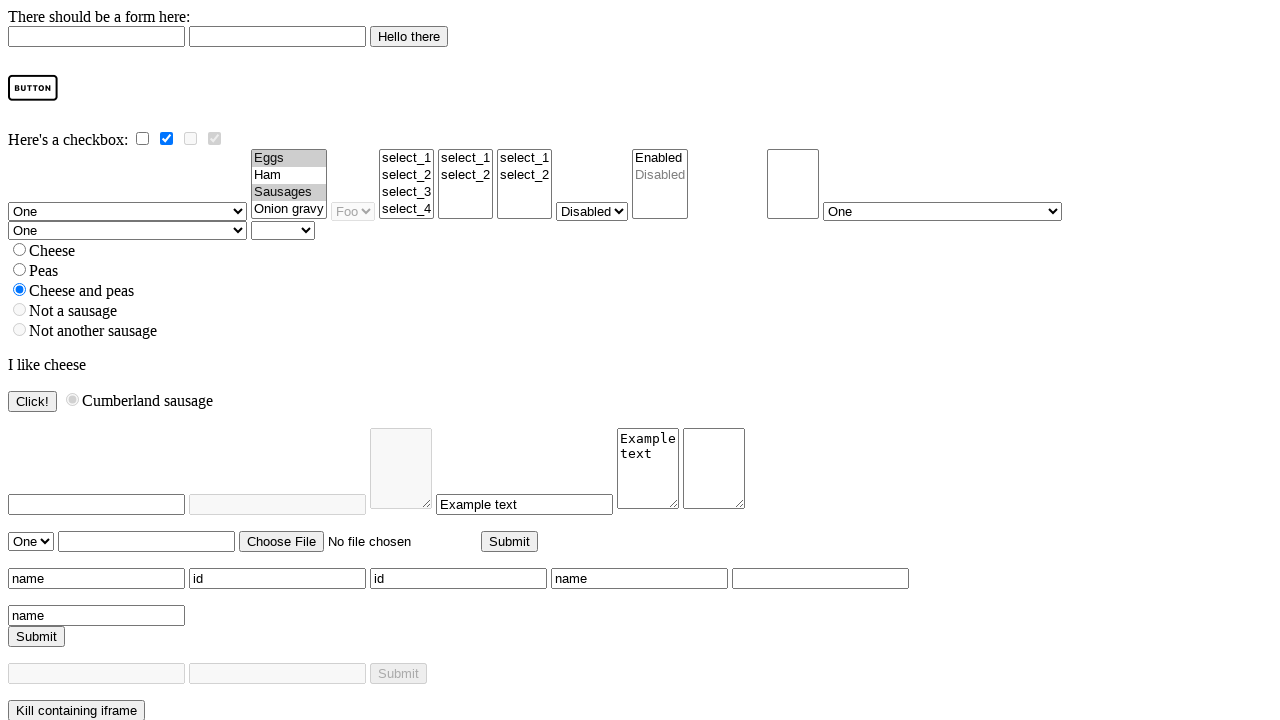